Tests dropdown functionality by verifying default selection, selecting Option 2, and validating the selection was successful.

Starting URL: http://the-internet.herokuapp.com/dropdown

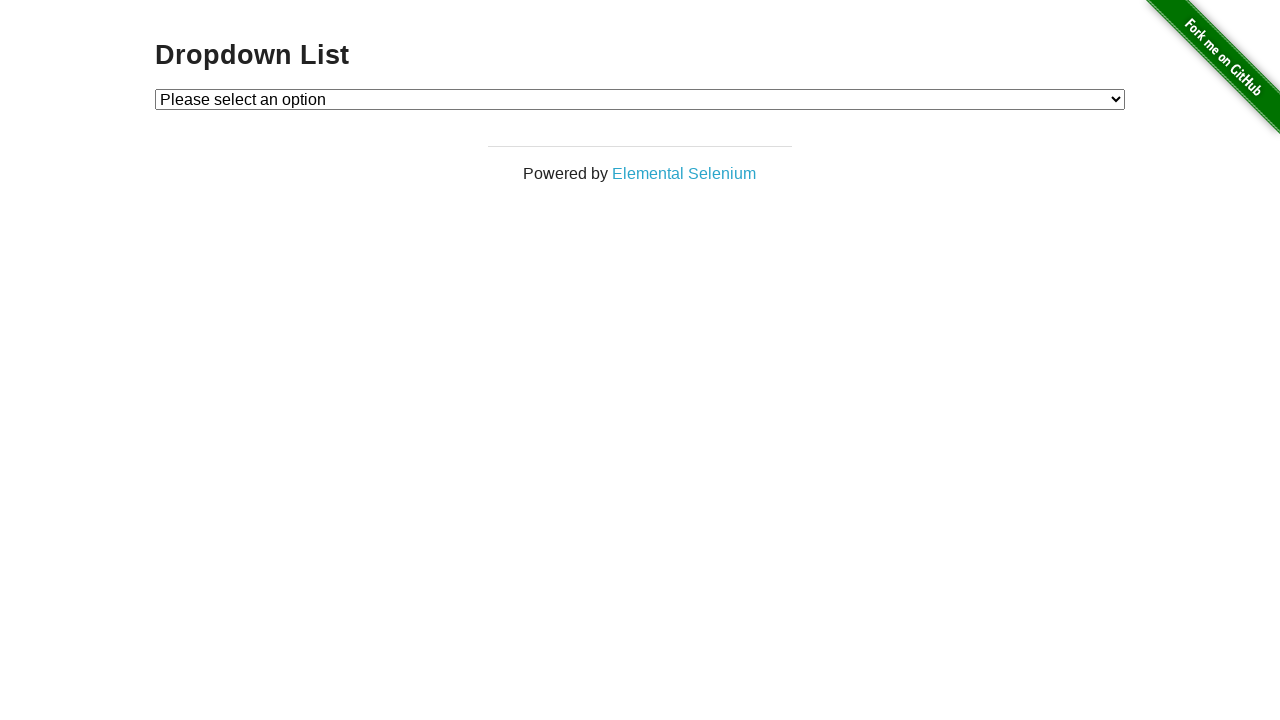

Waited for dropdown element to load
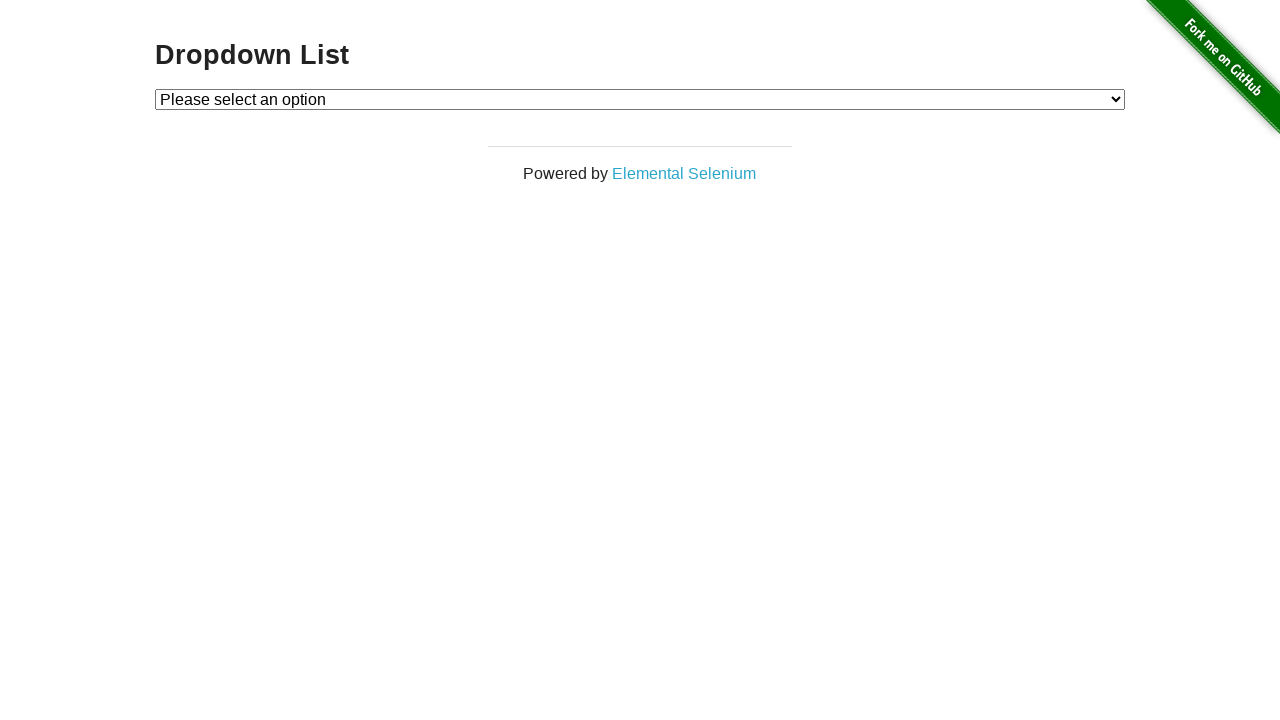

Verified default dropdown text 'Please select an option' is displayed
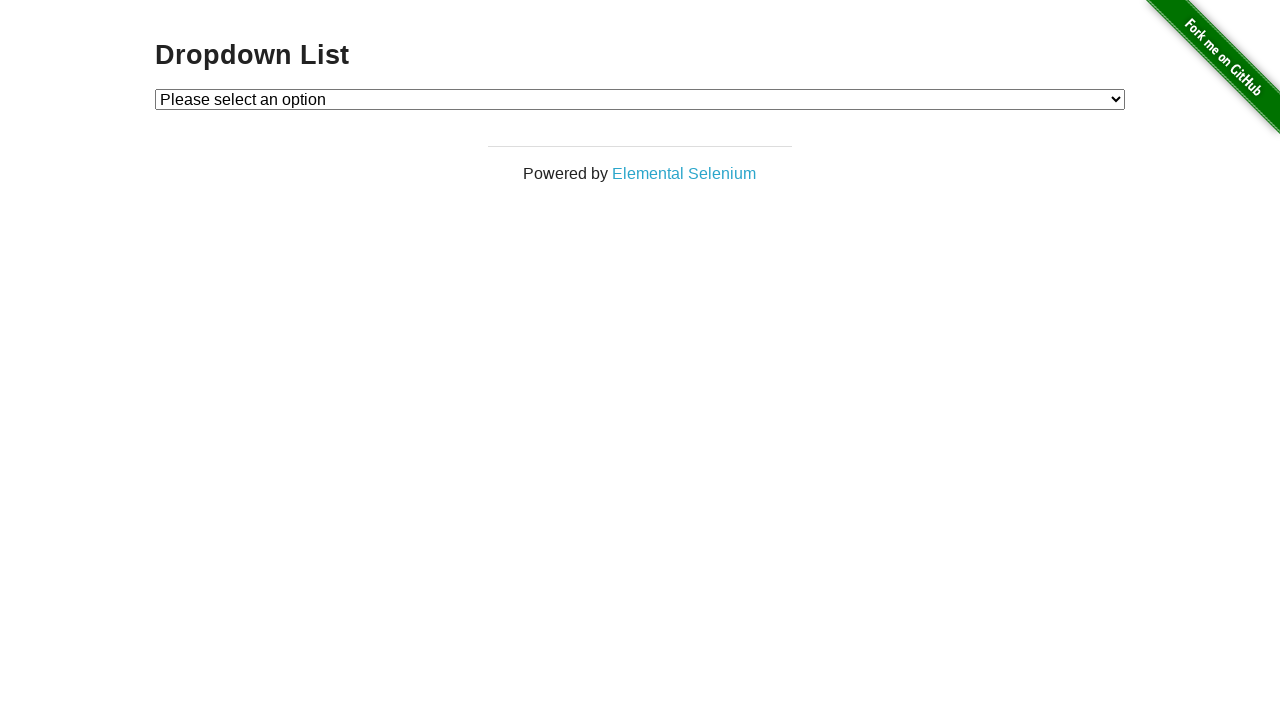

Selected 'Option 2' from dropdown on #dropdown
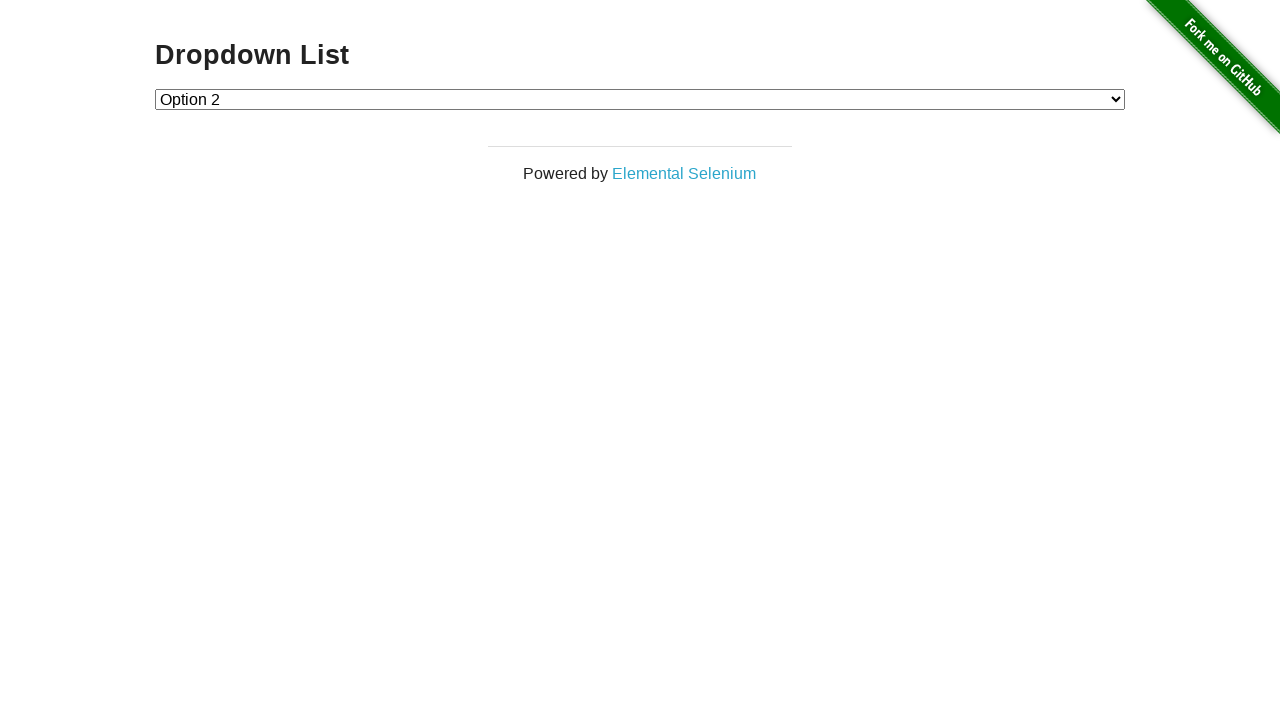

Verified that 'Option 2' is now selected in the dropdown
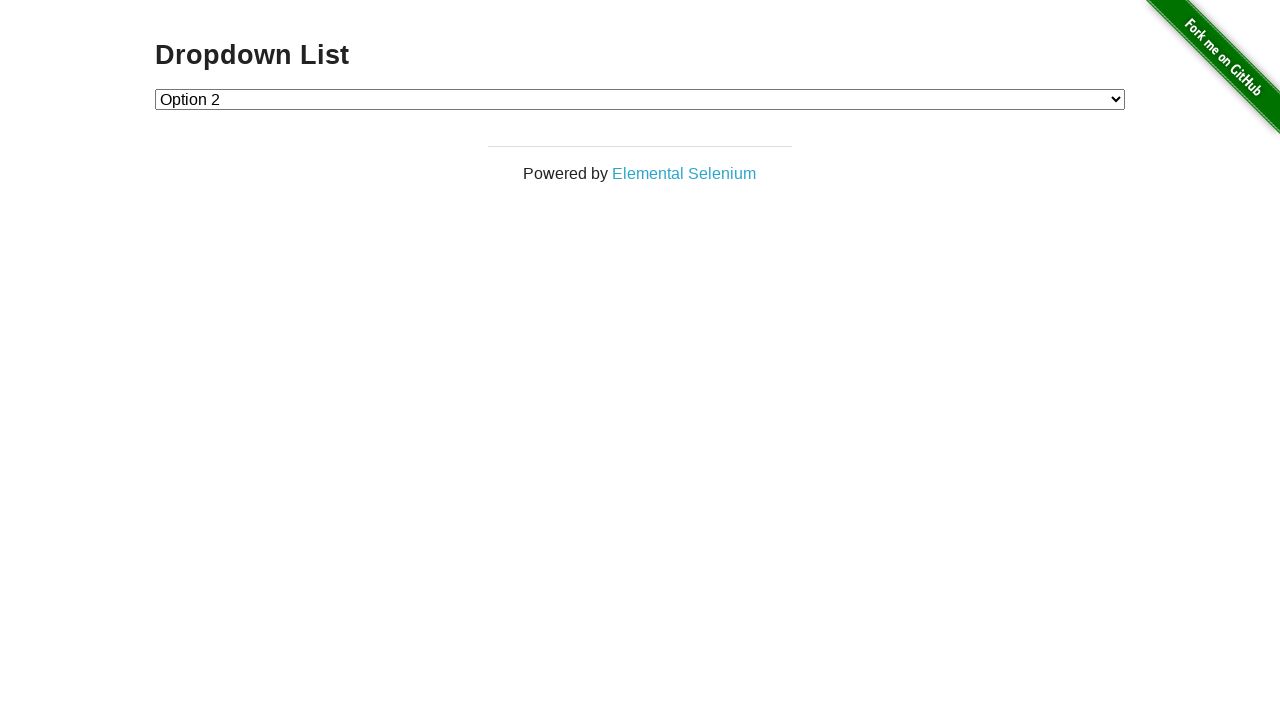

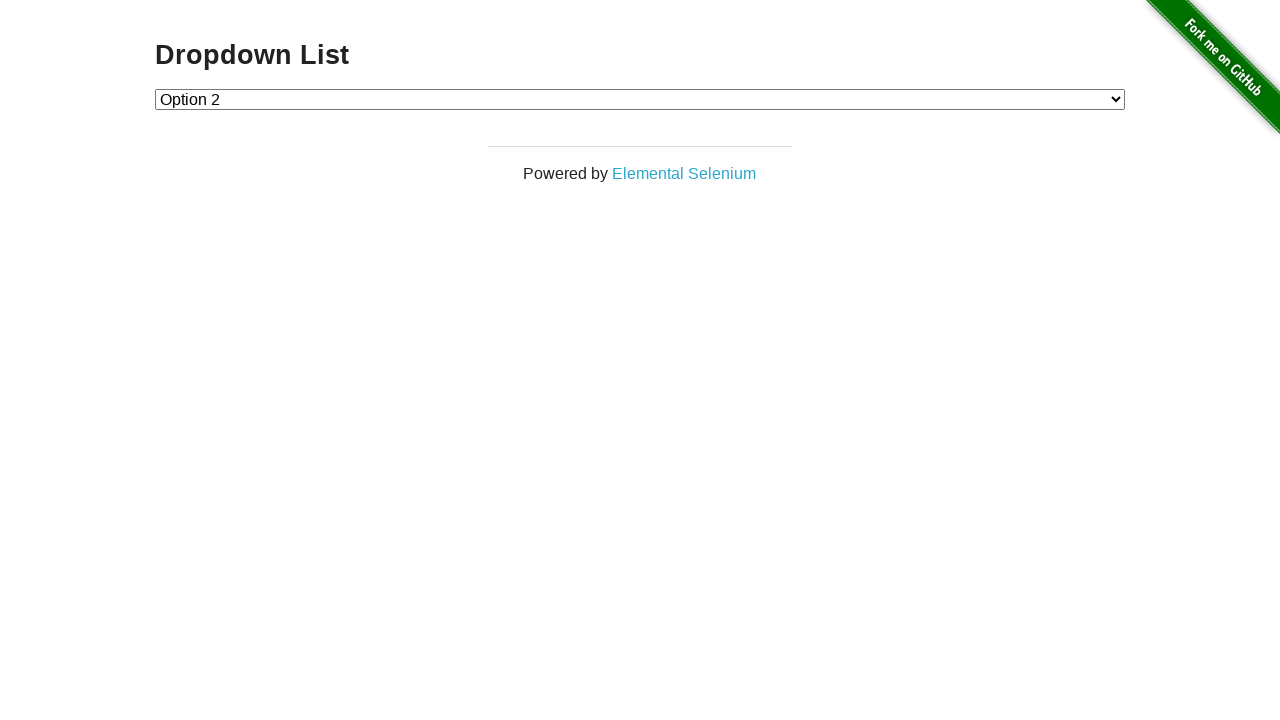